Tests the search functionality on python.org by entering "selenium" as a search query and submitting the form

Starting URL: https://www.python.org

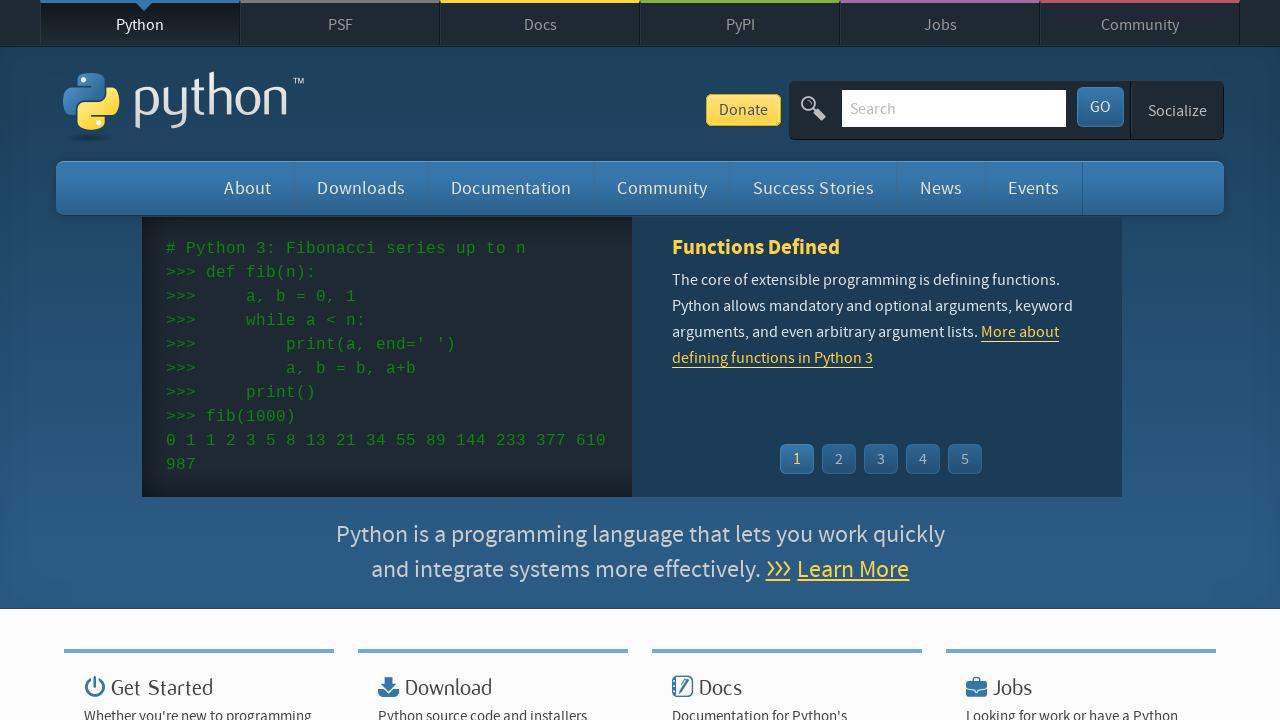

Filled search box with 'selenium' query on input[name='q']
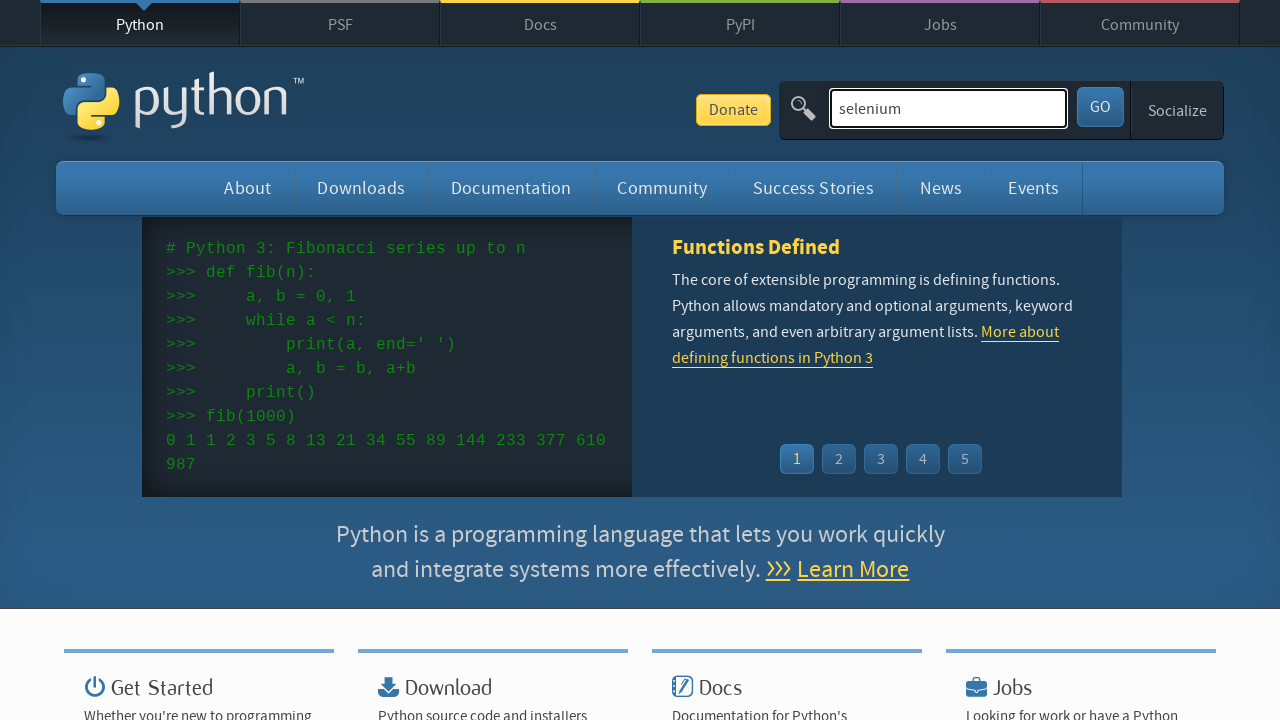

Pressed Enter to submit search form on input[name='q']
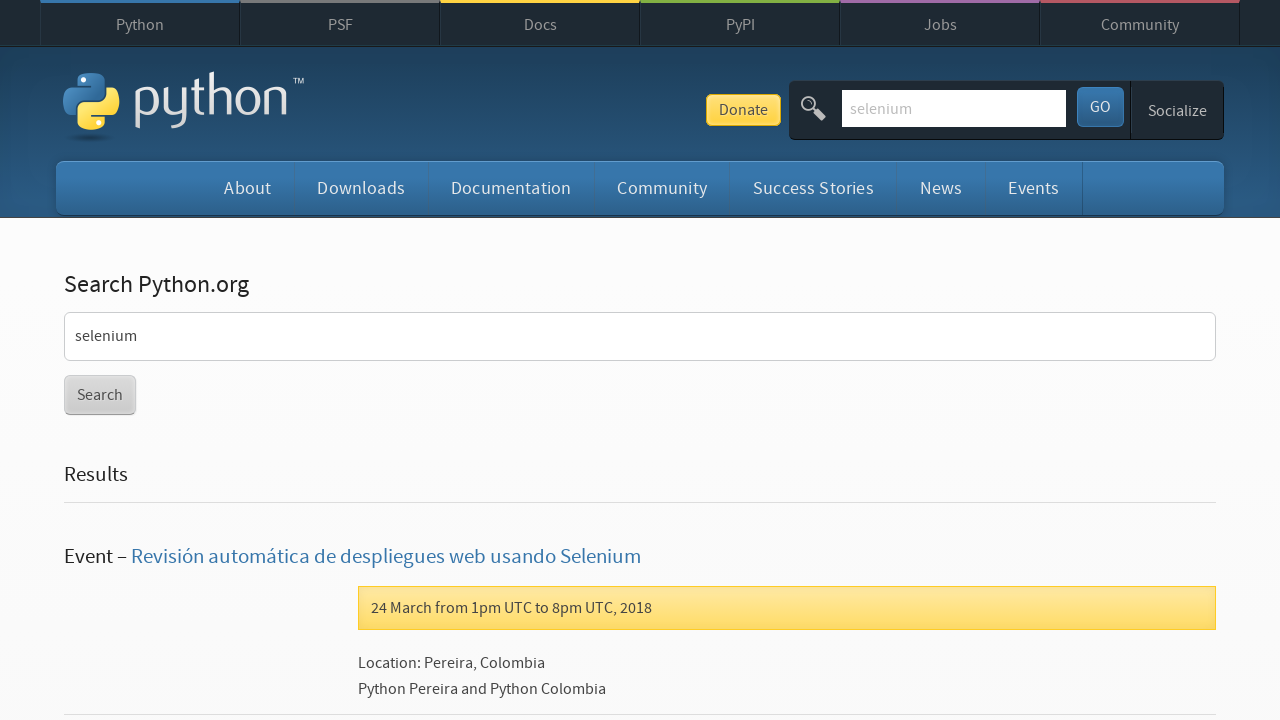

Search results page loaded
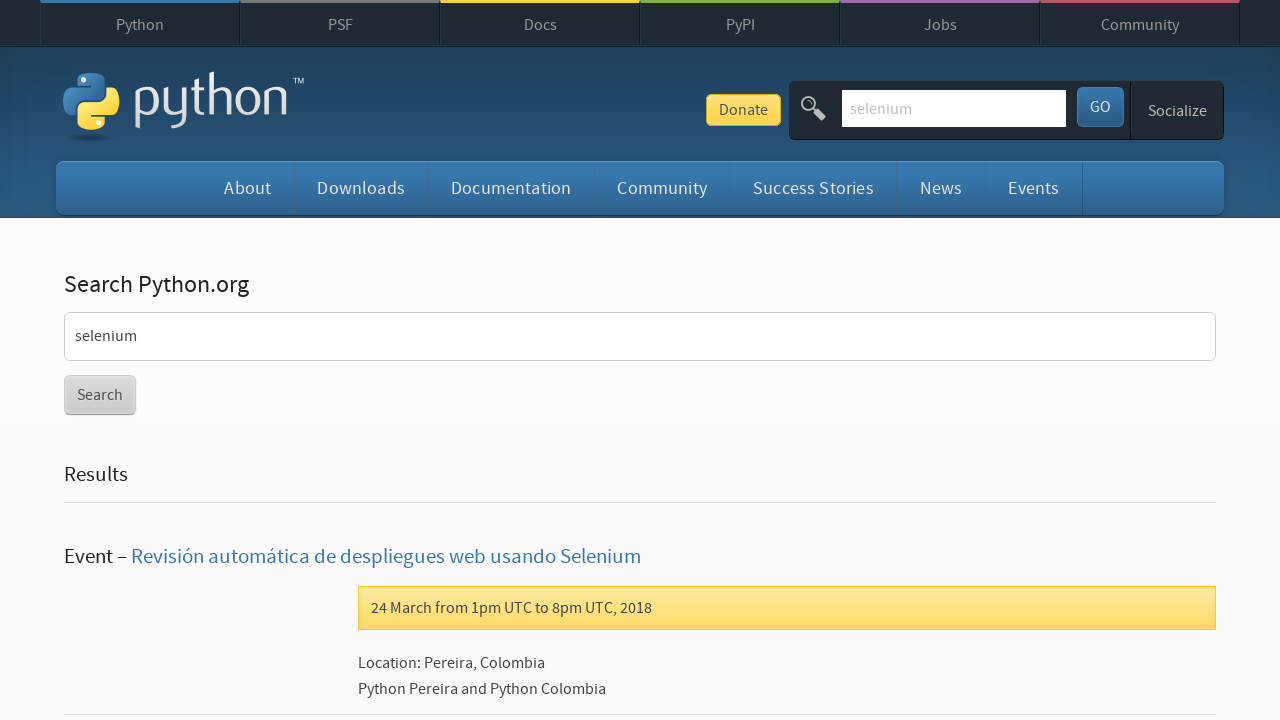

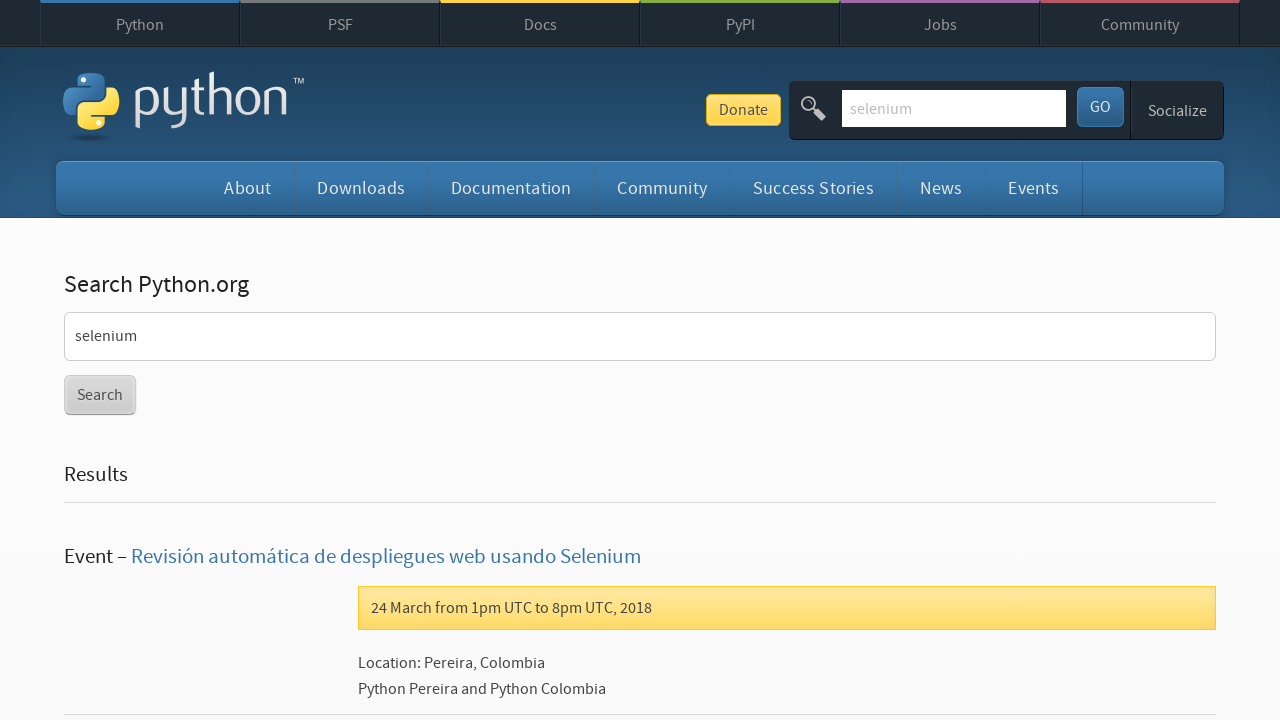